Tests the jQuery UI Spinner widget by verifying element enable/disable functionality when clicking the disable/enable button

Starting URL: https://jqueryui.com/

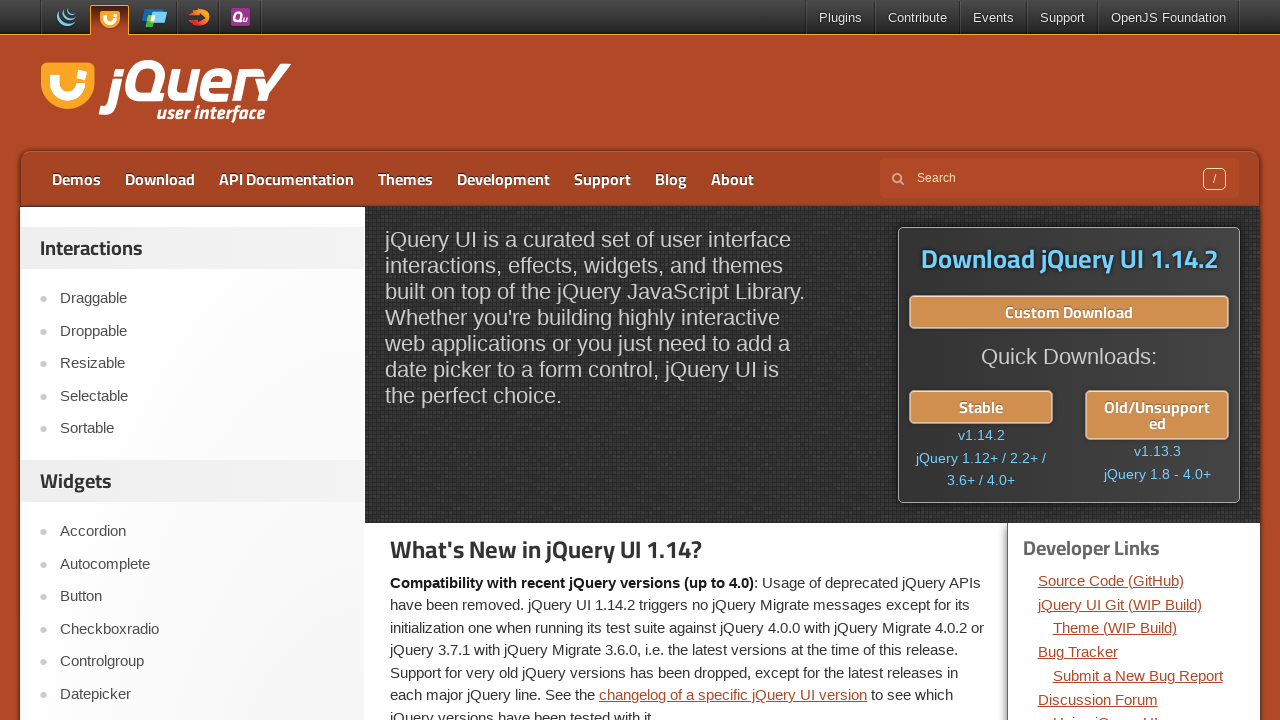

Clicked on Spinner link at (202, 360) on a:text('Spinner')
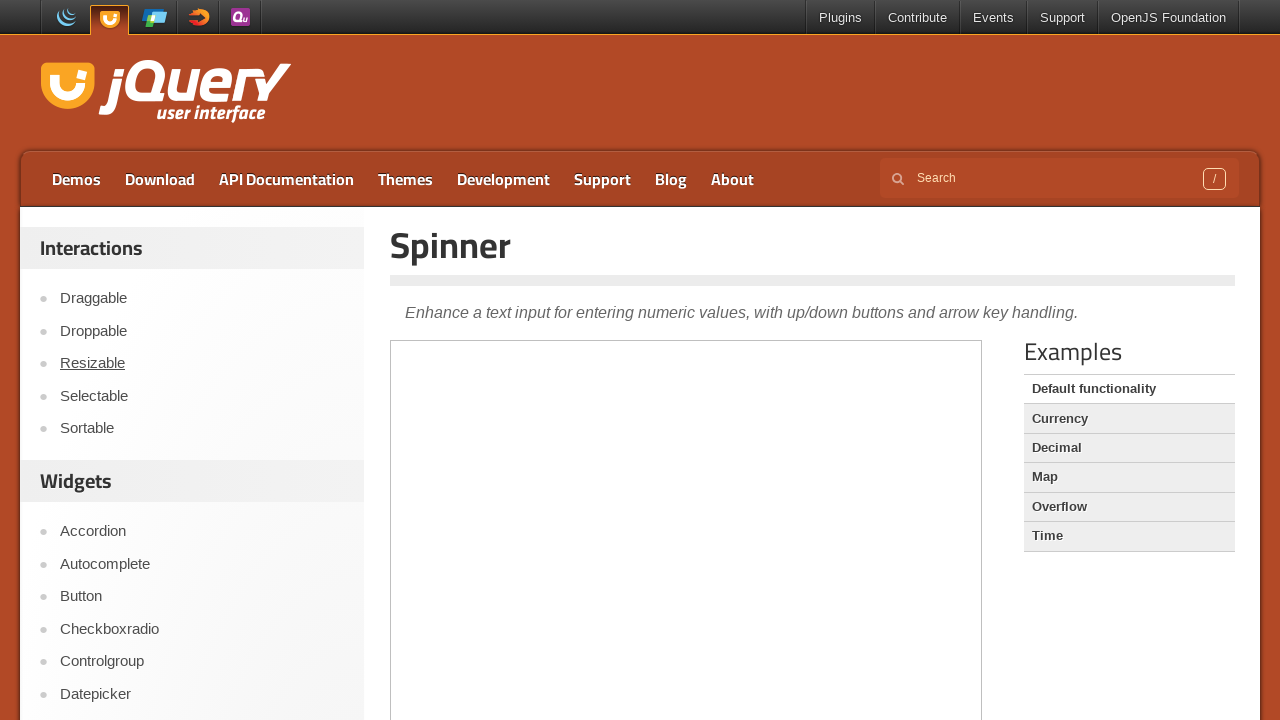

Demo frame loaded
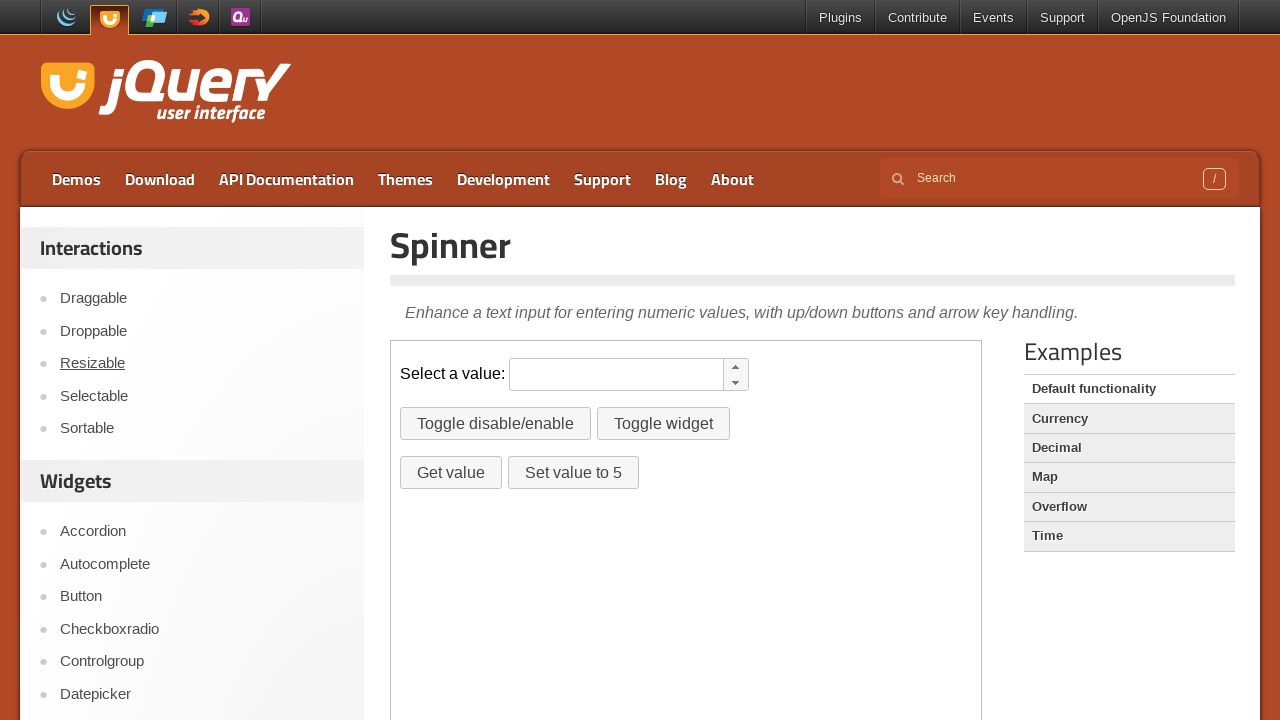

Located iframe for Spinner widget demo
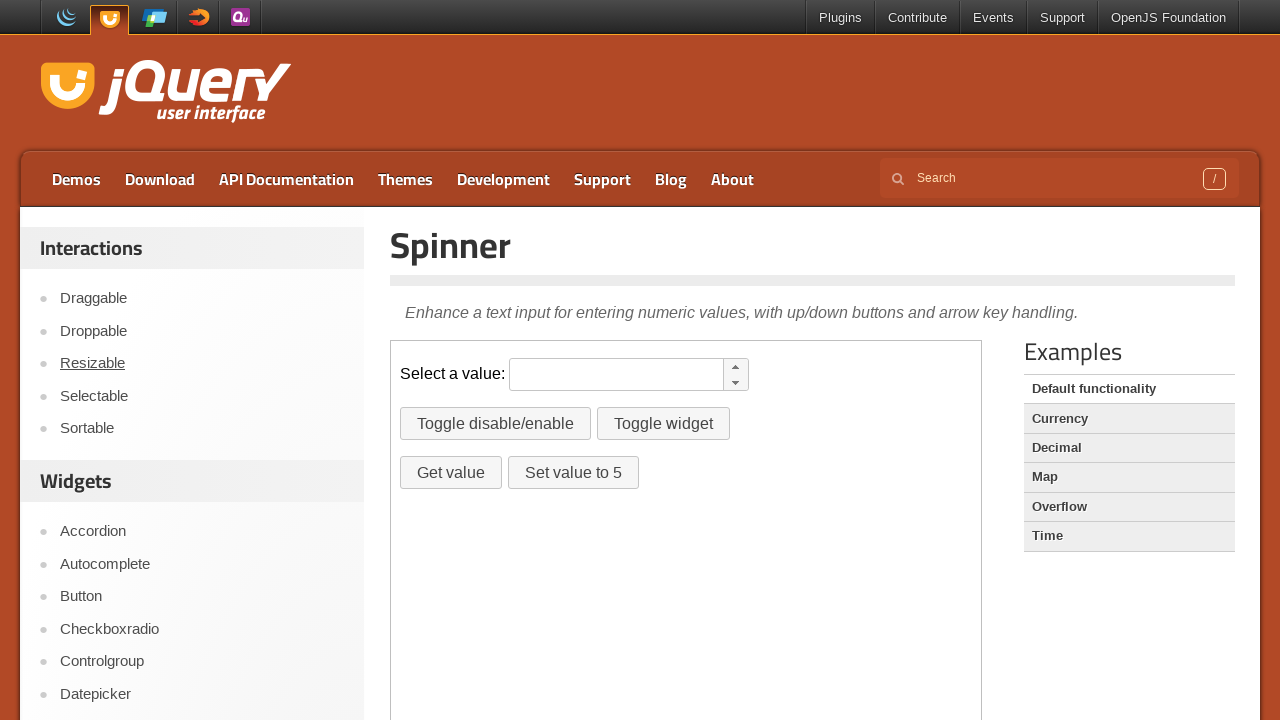

Located spinner text field element
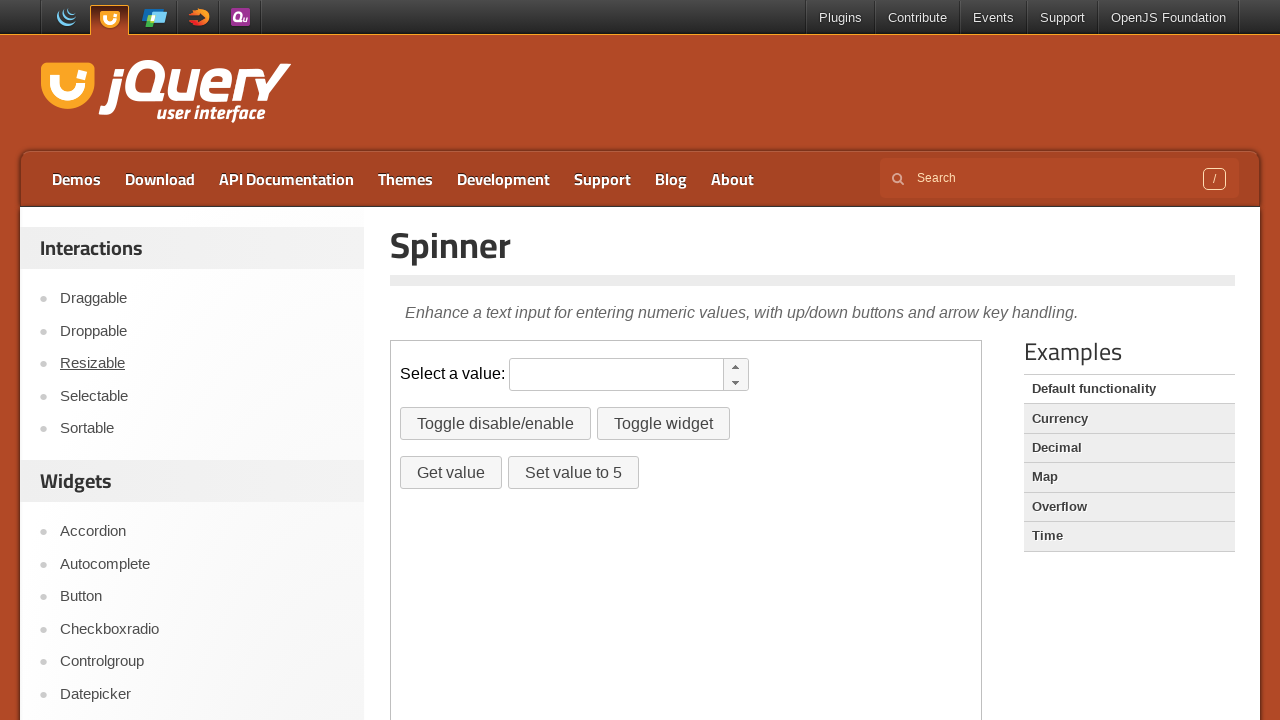

Located disable/enable button
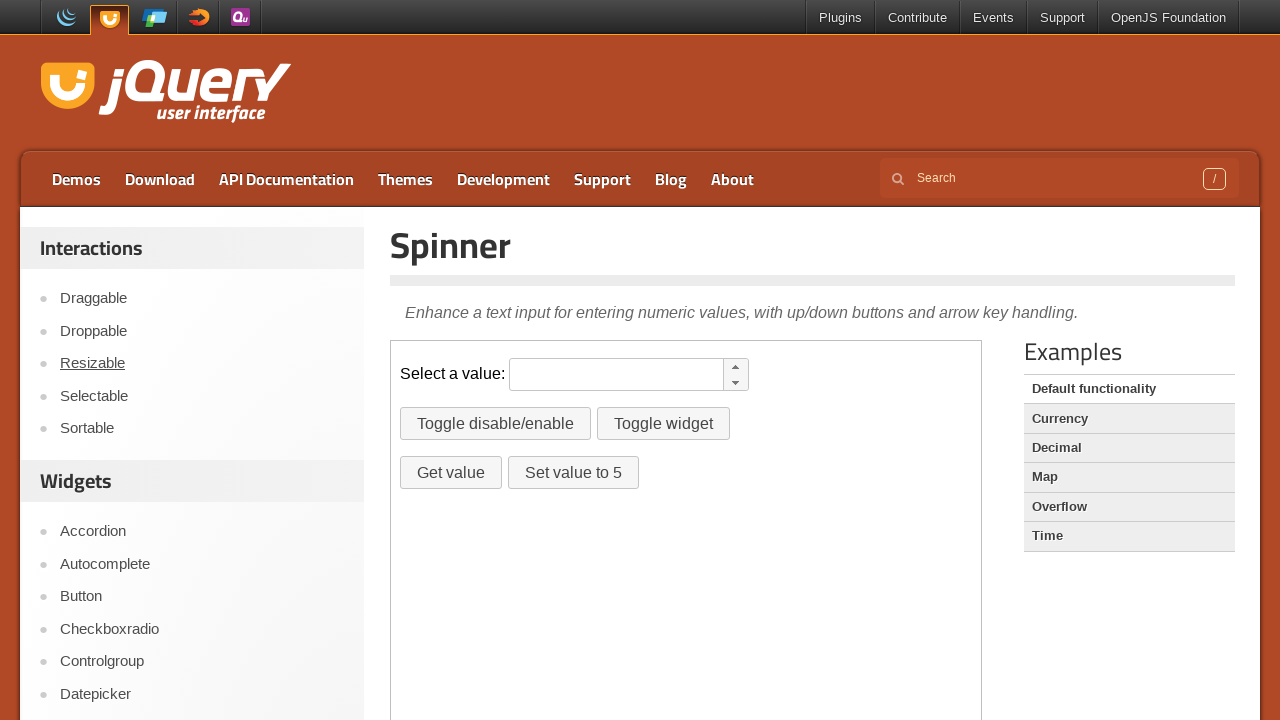

Clicked disable button to disable the spinner element at (496, 424) on .demo-frame >> internal:control=enter-frame >> #disable
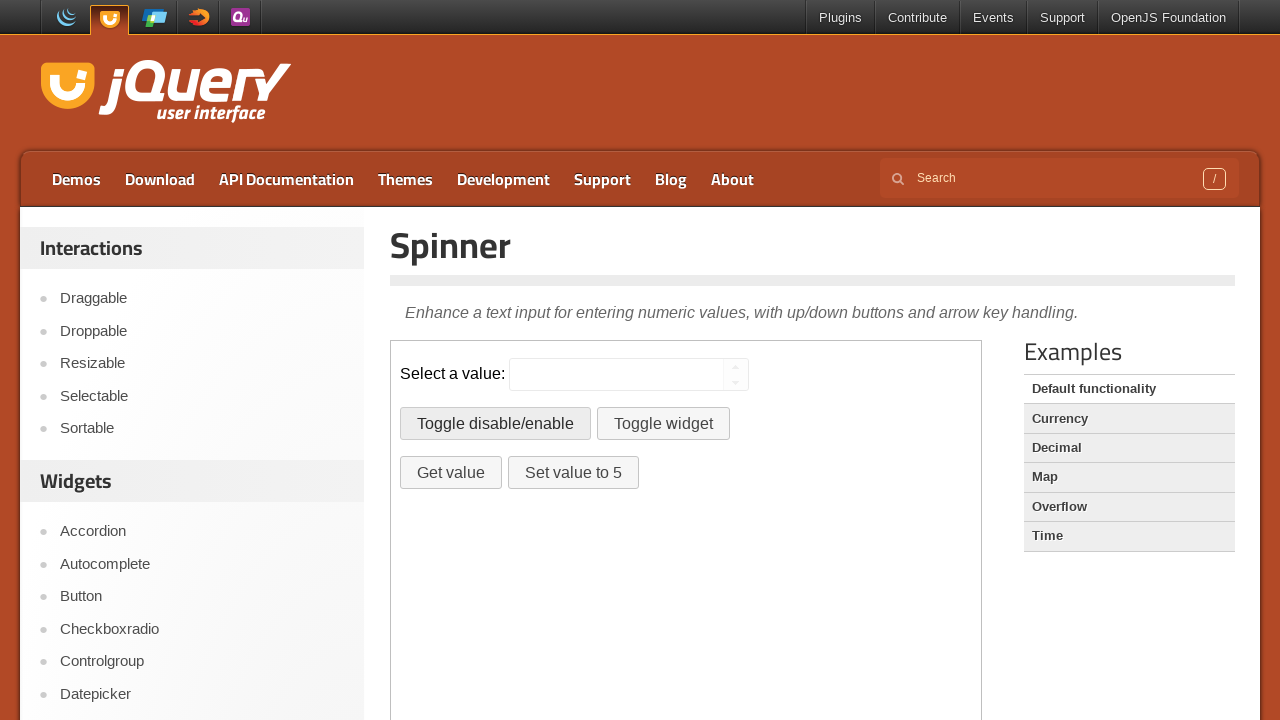

Clicked disable button again to re-enable the spinner element at (496, 424) on .demo-frame >> internal:control=enter-frame >> #disable
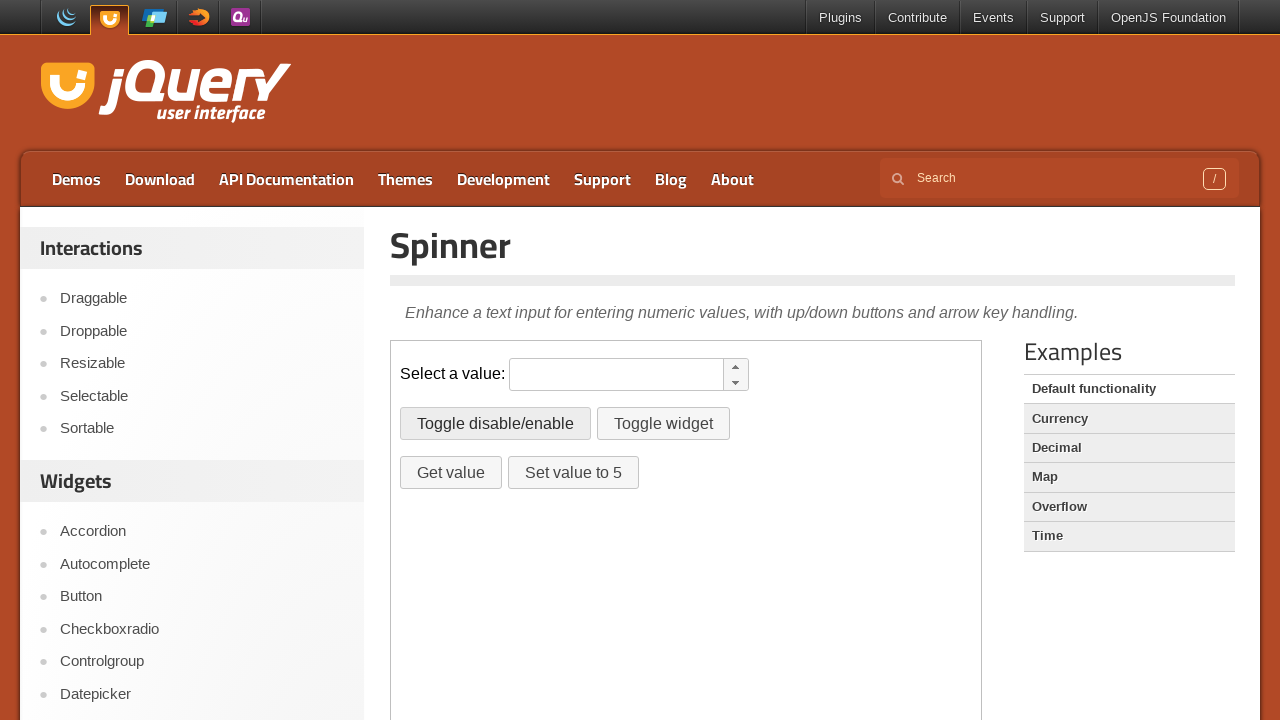

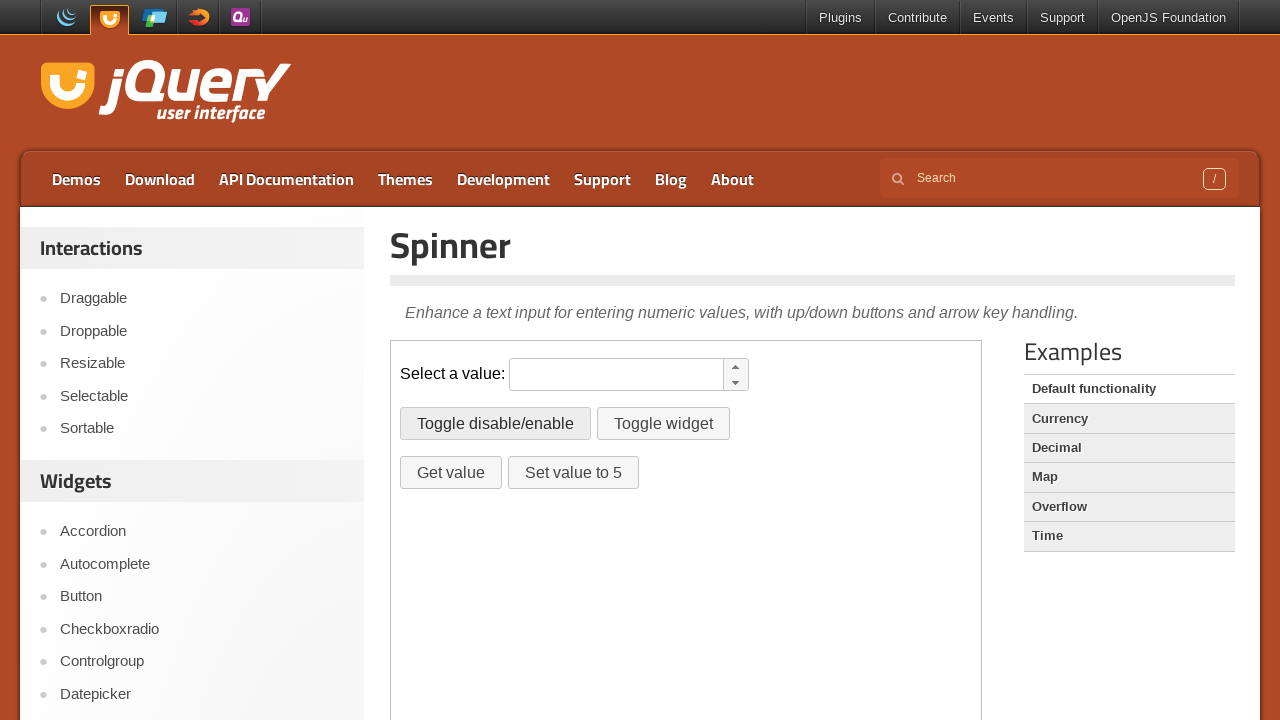